Tests that other controls are hidden when editing a todo item

Starting URL: https://demo.playwright.dev/todomvc

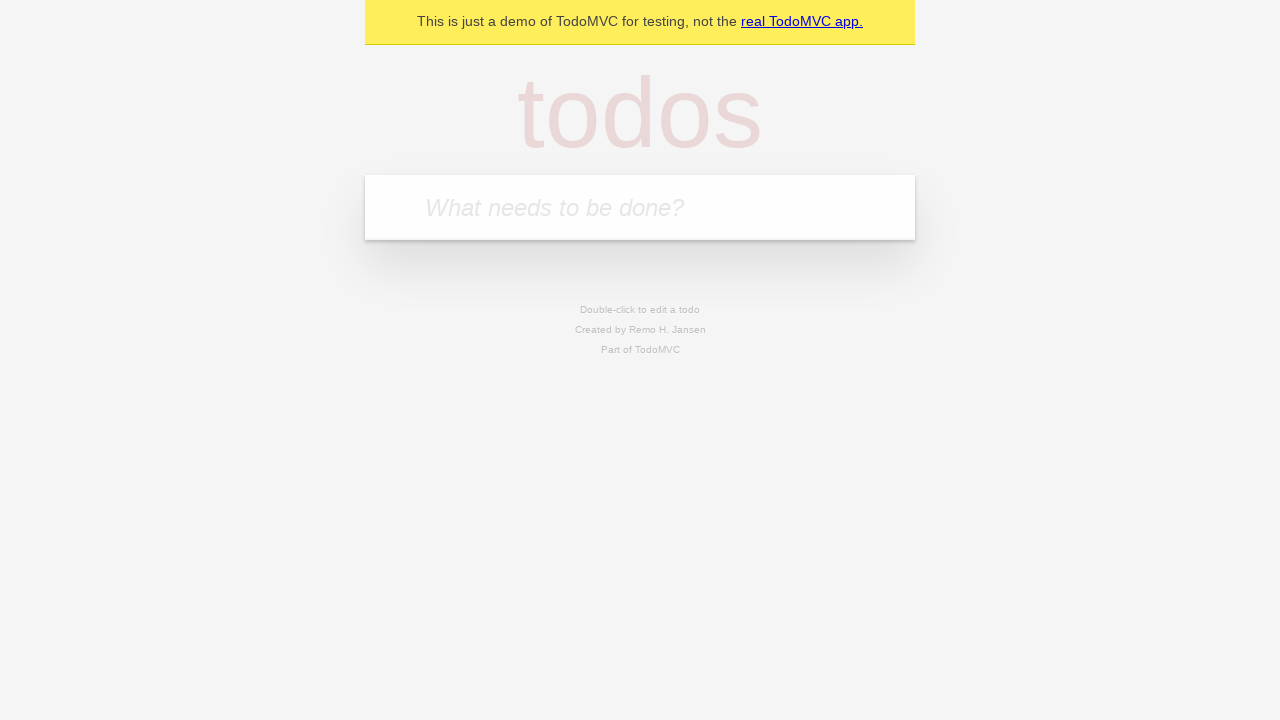

Filled new todo input with 'buy some cheese' on internal:attr=[placeholder="What needs to be done?"i]
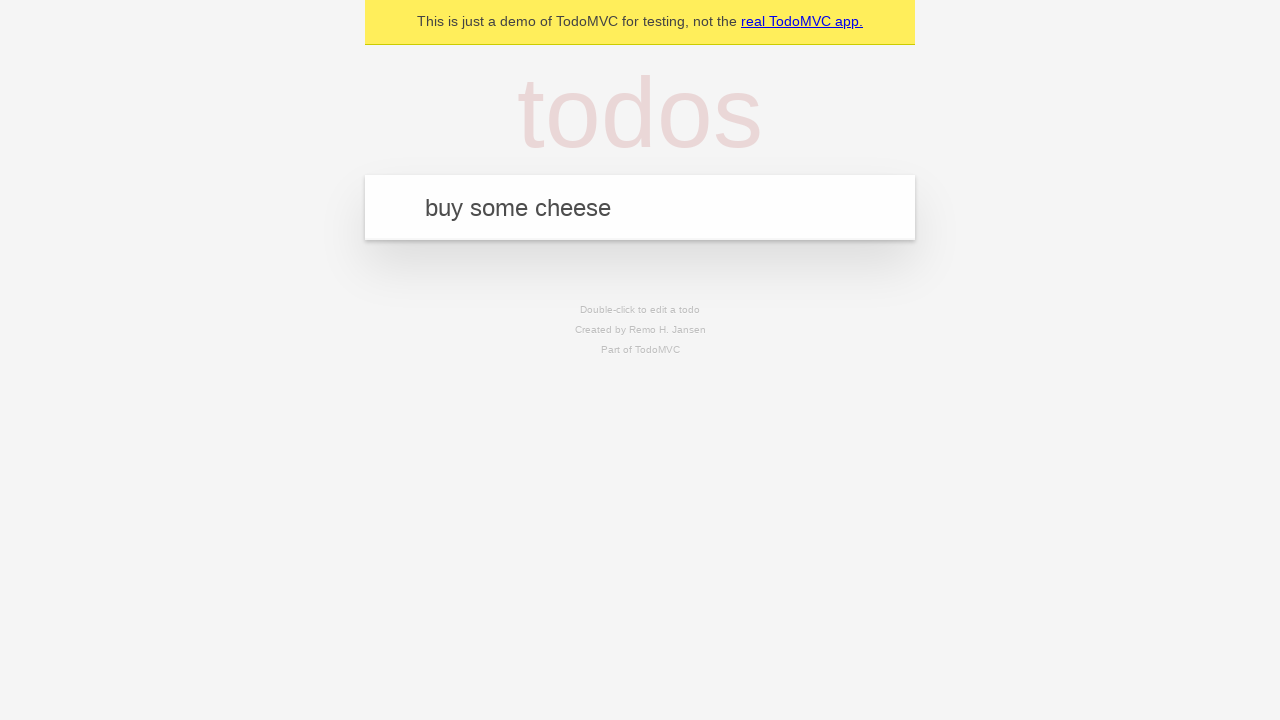

Pressed Enter to create todo 'buy some cheese' on internal:attr=[placeholder="What needs to be done?"i]
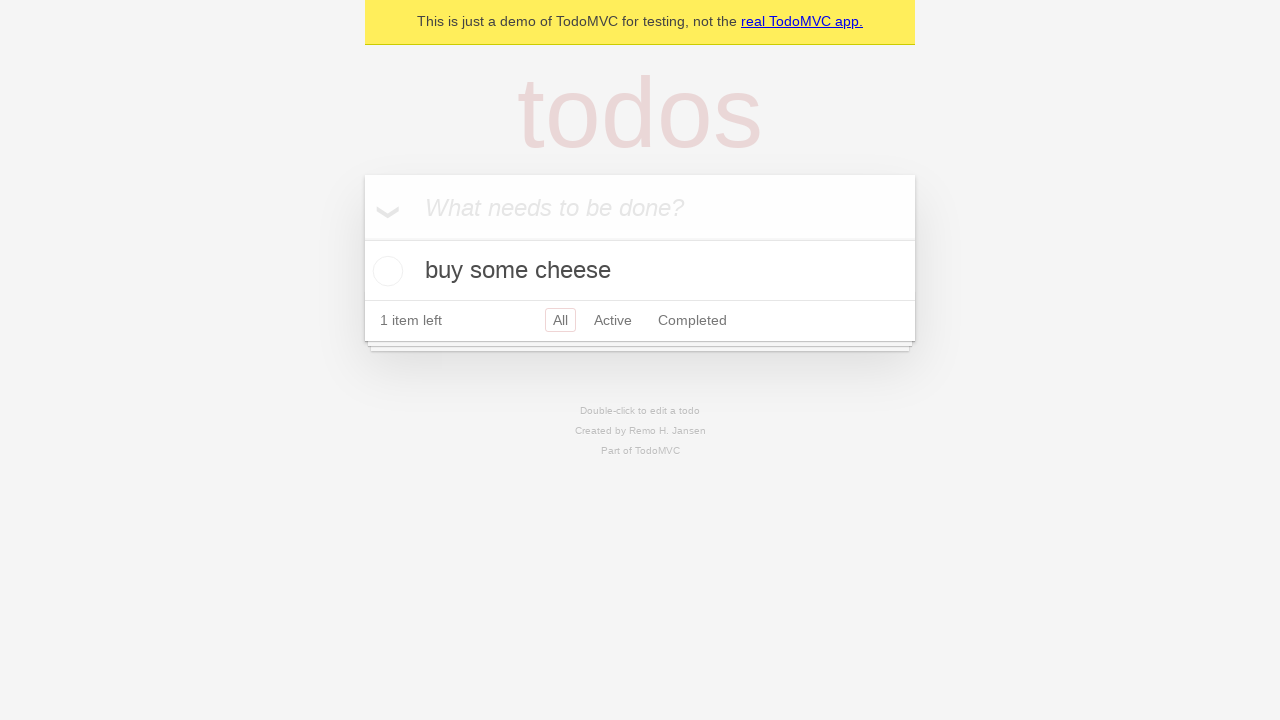

Filled new todo input with 'feed the cat' on internal:attr=[placeholder="What needs to be done?"i]
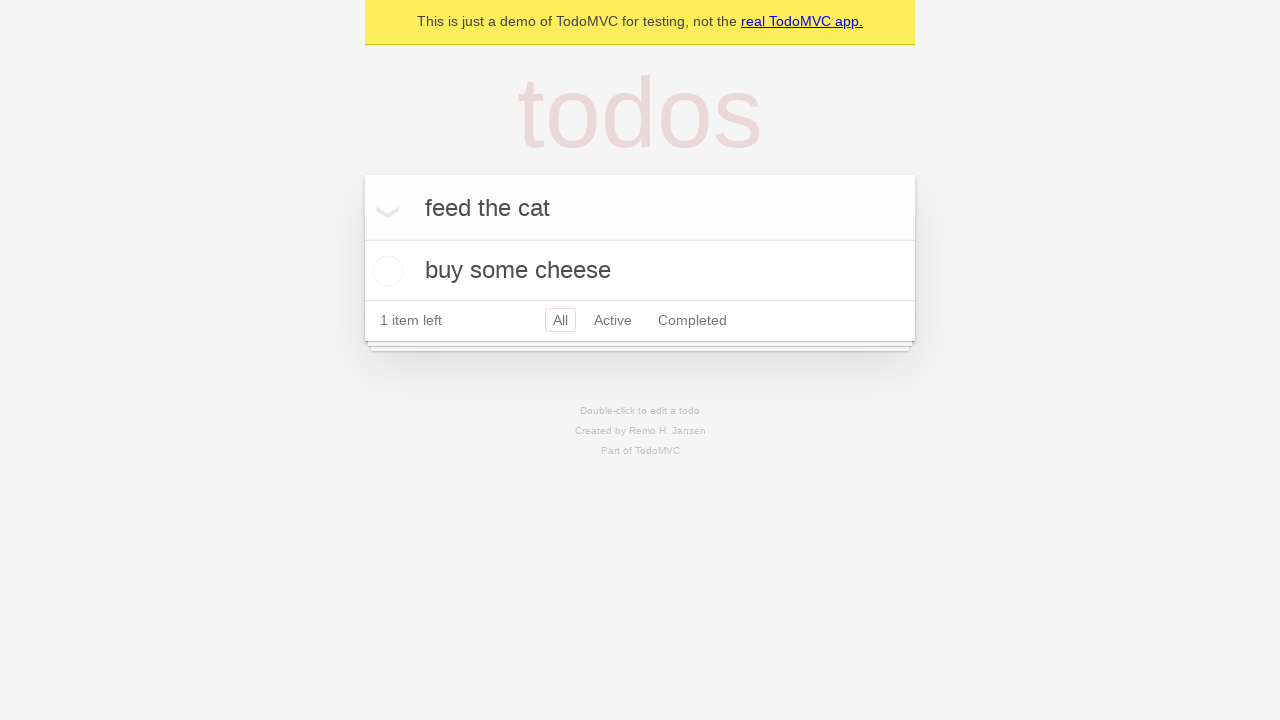

Pressed Enter to create todo 'feed the cat' on internal:attr=[placeholder="What needs to be done?"i]
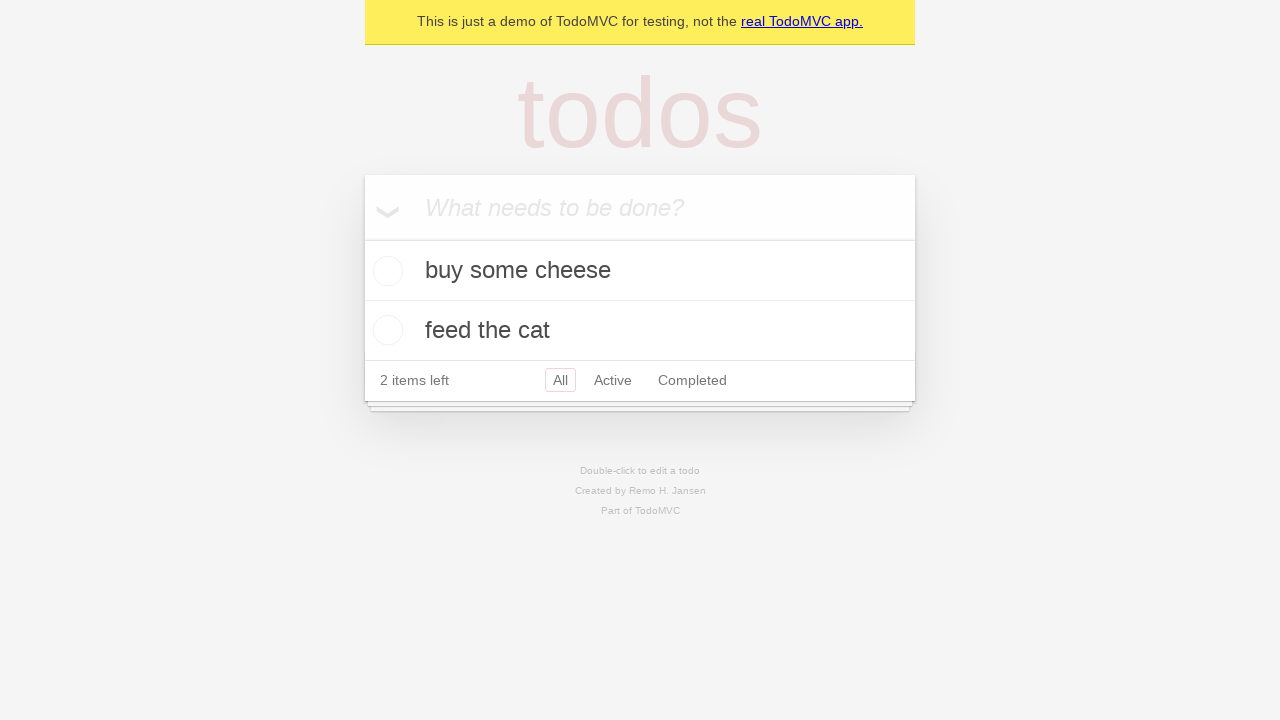

Filled new todo input with 'book a doctors appointment' on internal:attr=[placeholder="What needs to be done?"i]
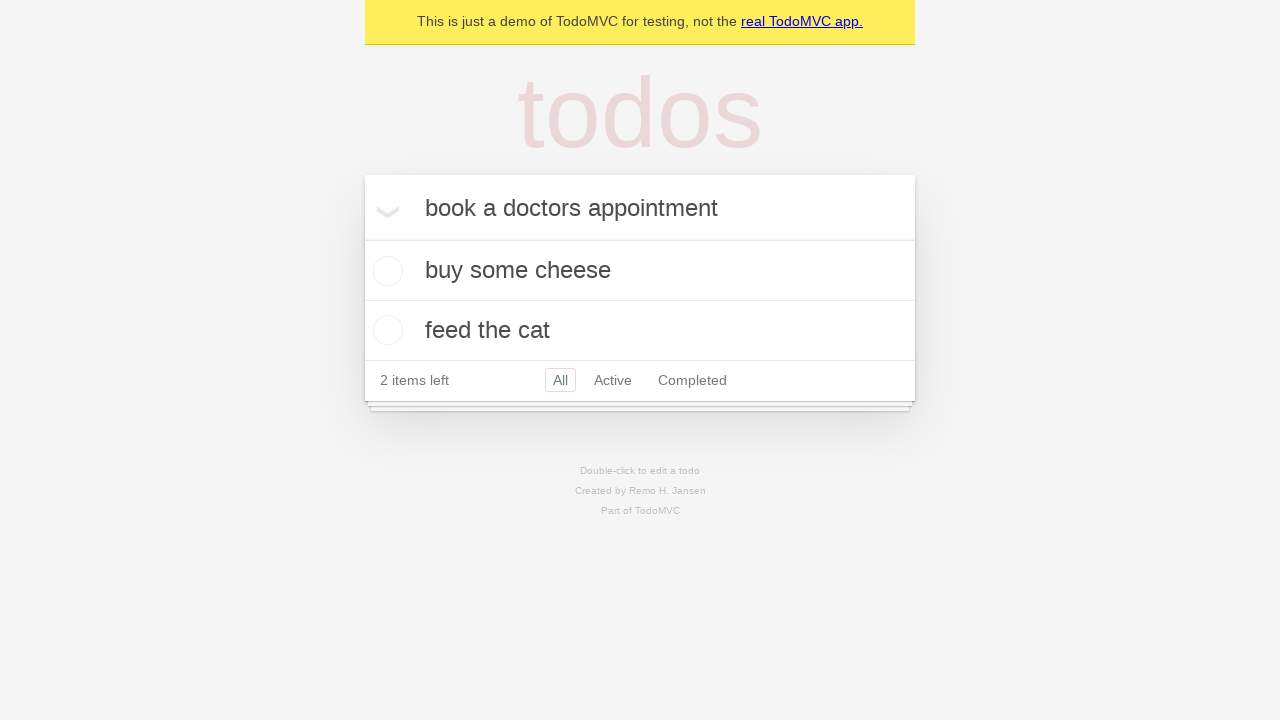

Pressed Enter to create todo 'book a doctors appointment' on internal:attr=[placeholder="What needs to be done?"i]
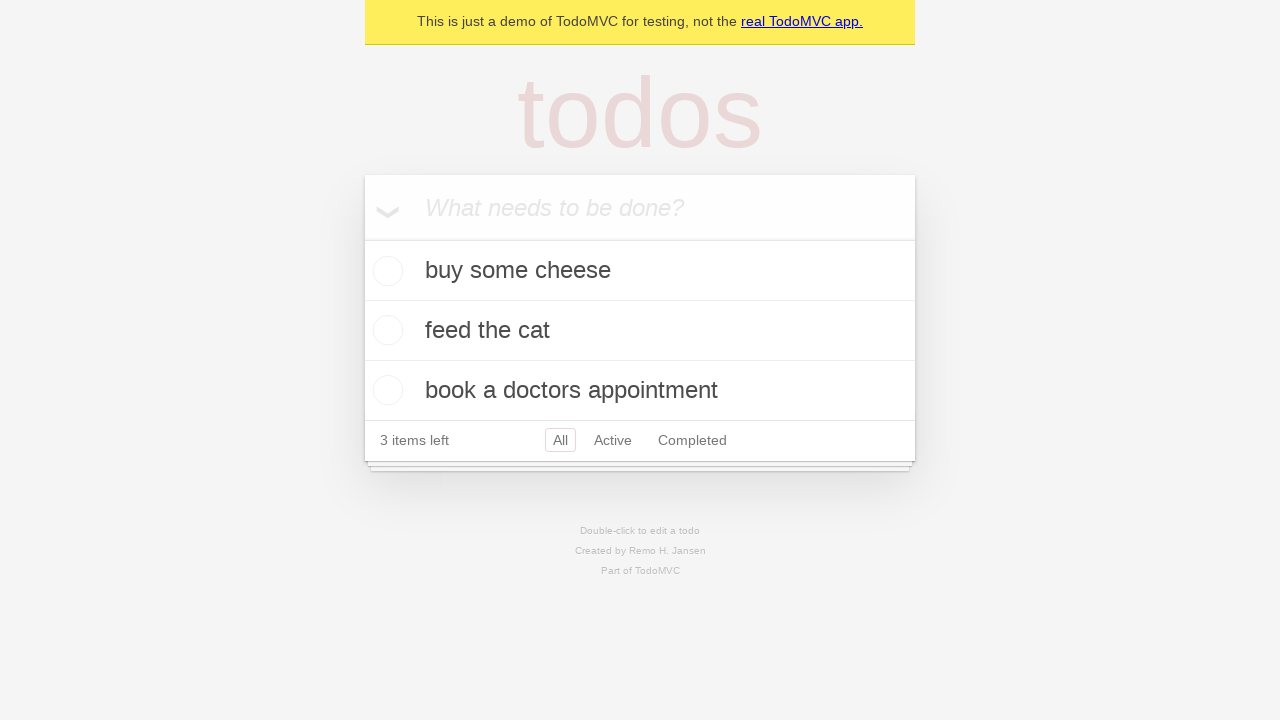

Waited for third todo item to be visible
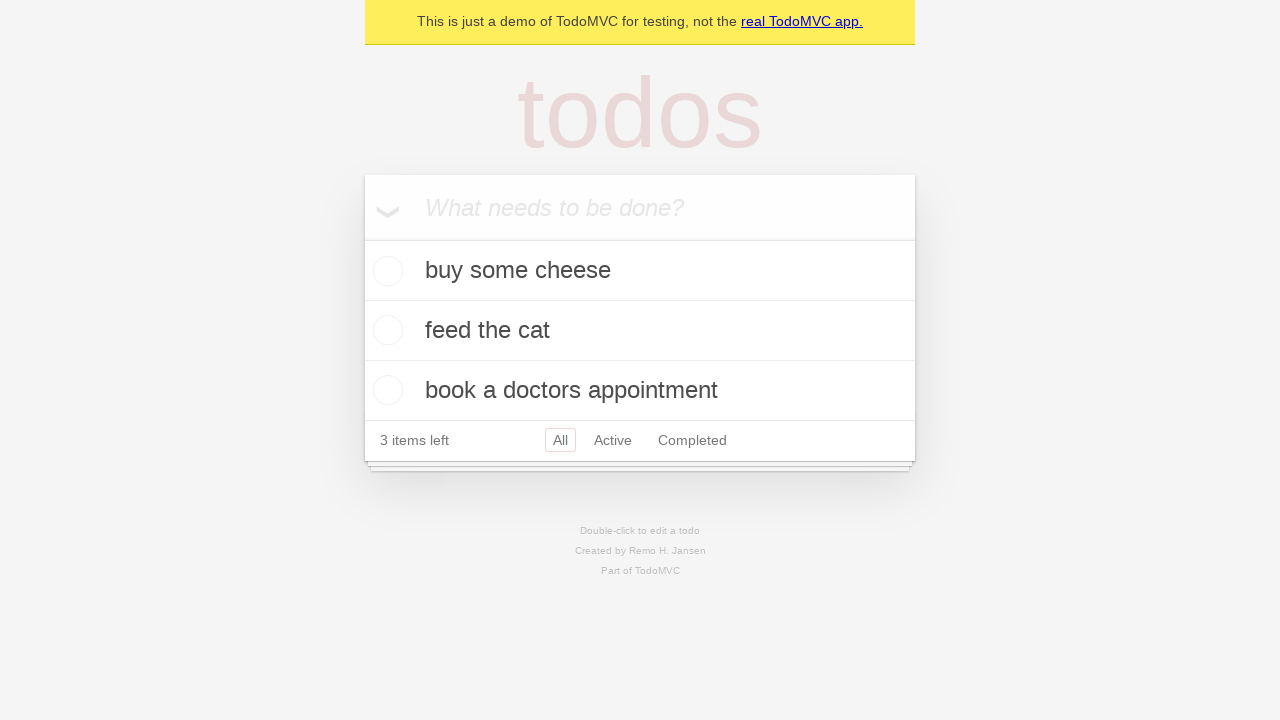

Double-clicked second todo item to enter edit mode at (640, 331) on [data-testid='todo-item'] >> nth=1
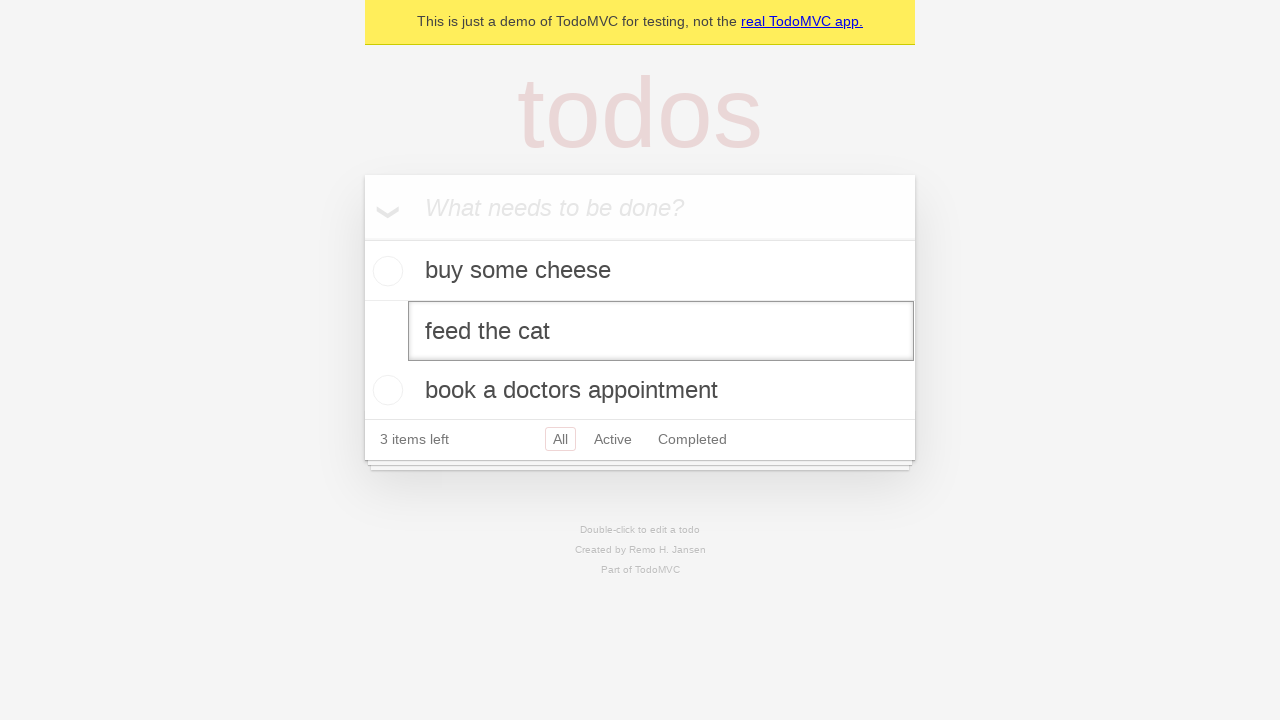

Edit textbox appeared - other controls should now be hidden
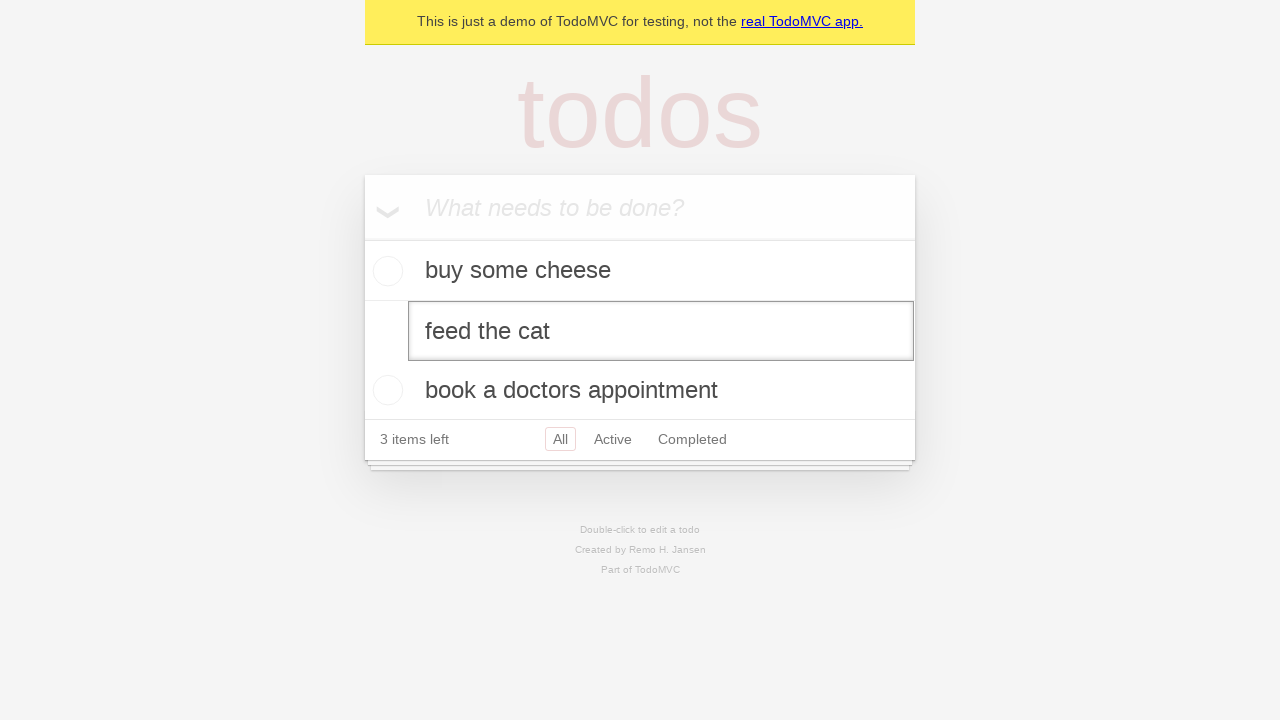

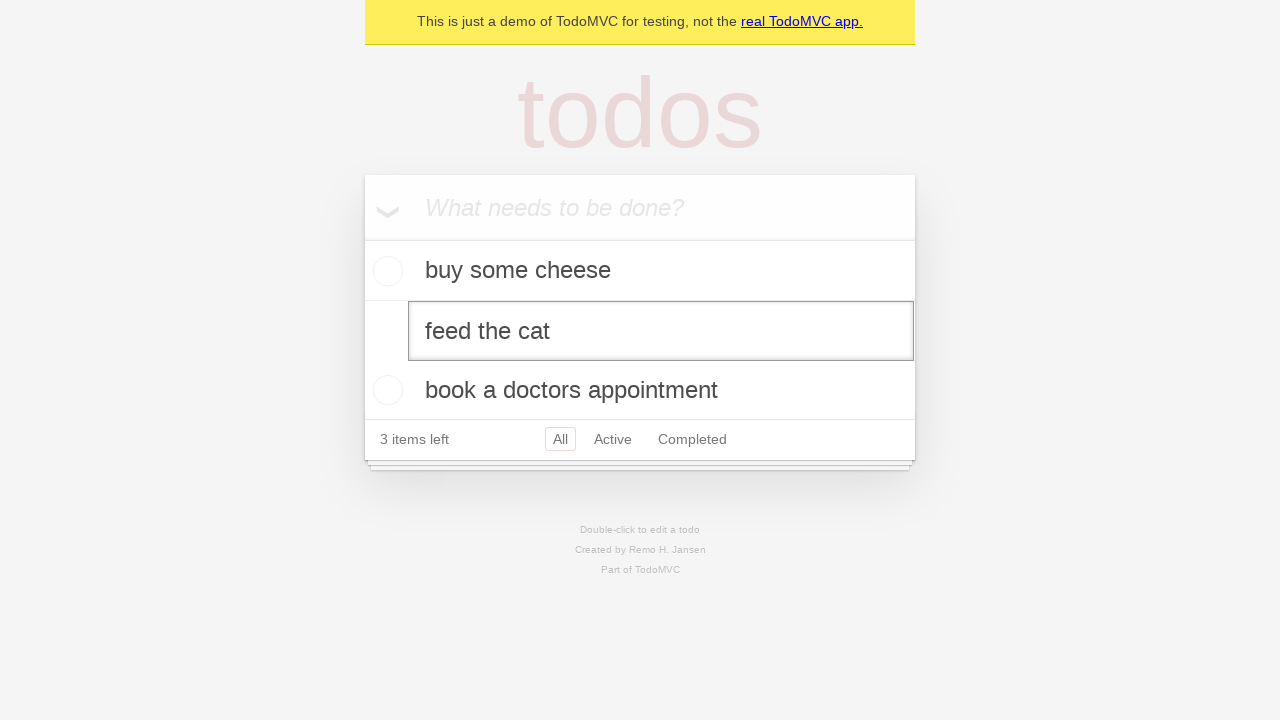